Tests that the "Double Click" element is visible and enabled on the test automation practice blog by scrolling to it and verifying its state

Starting URL: https://testautomationpractice.blogspot.com/

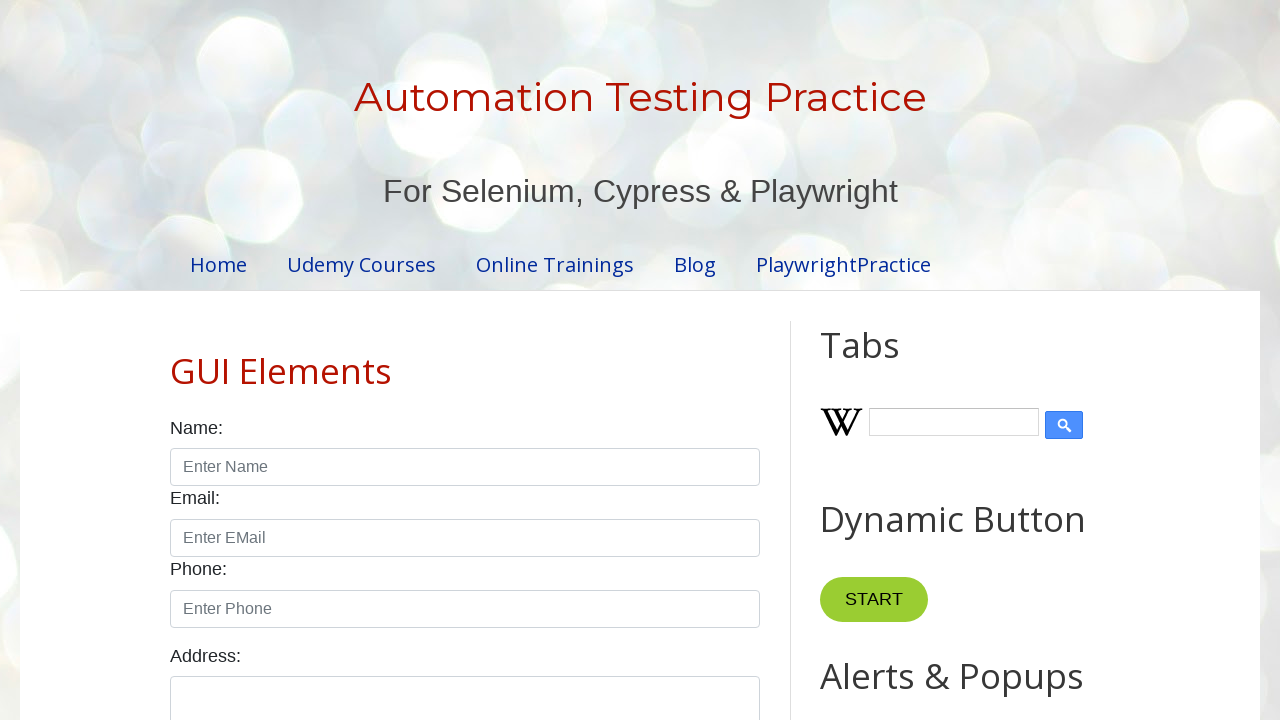

Located the Double Click header element
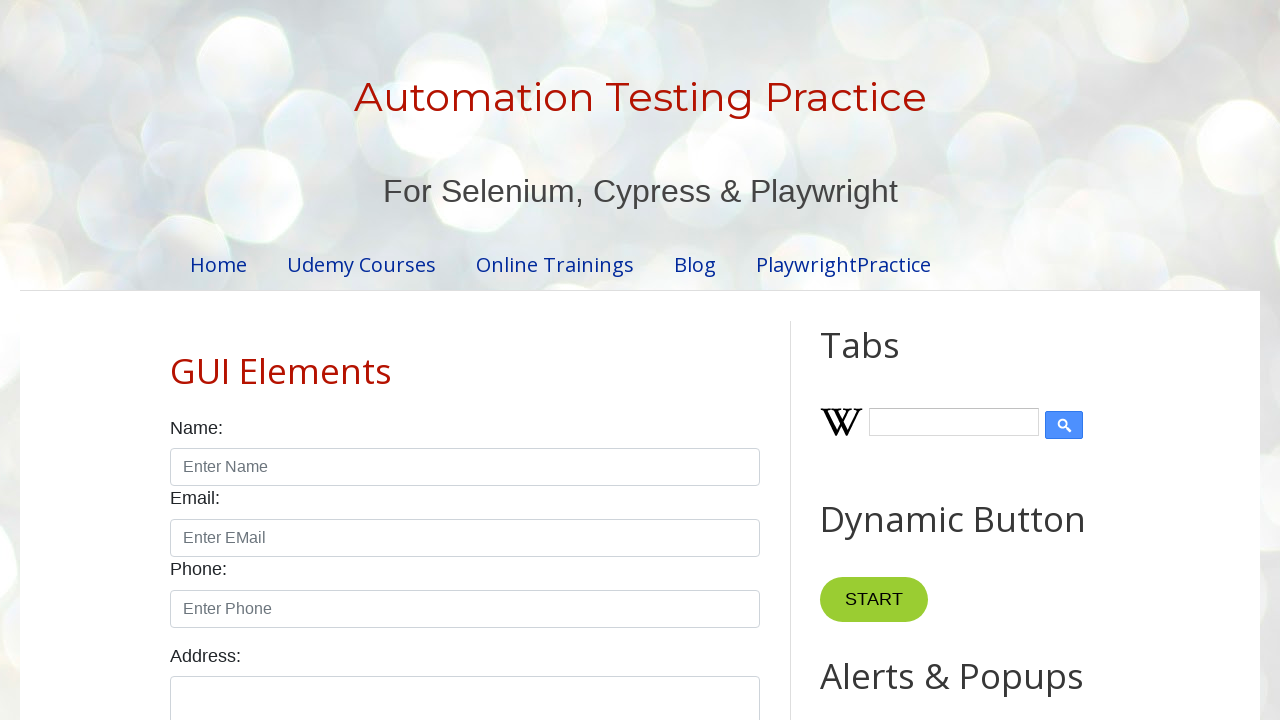

Scrolled to the Double Click element
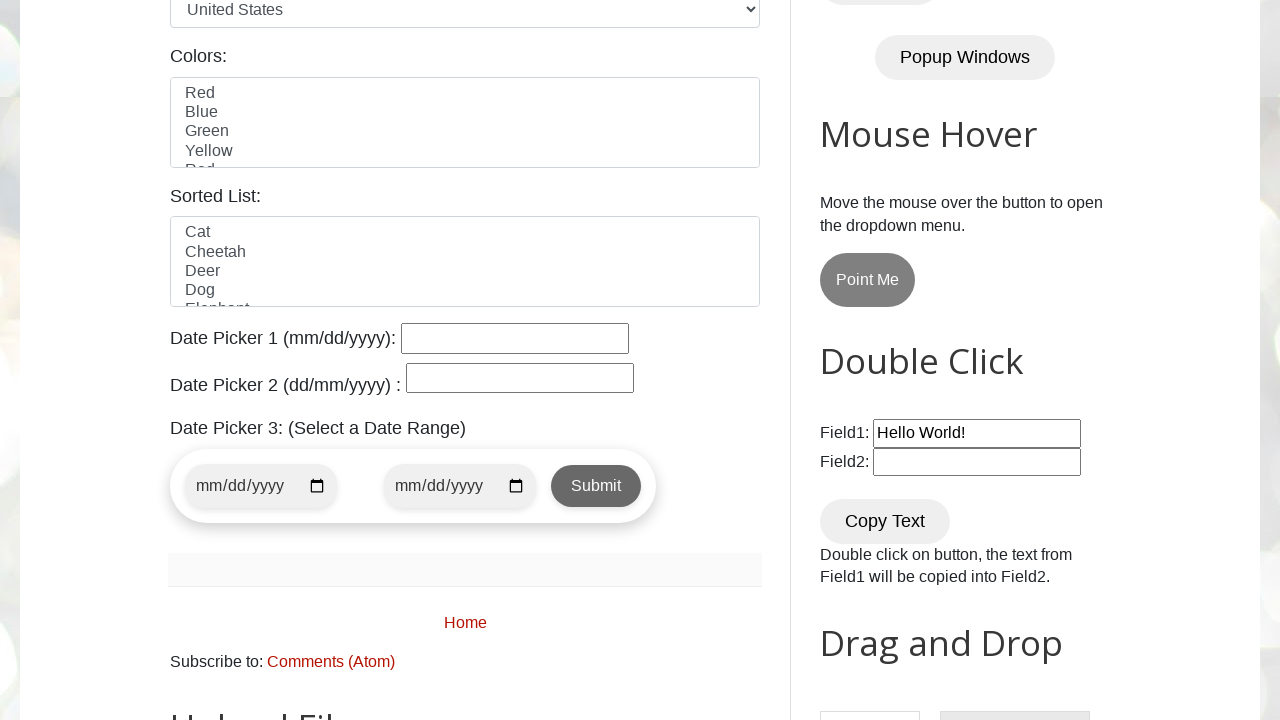

Verified Double Click header is visible
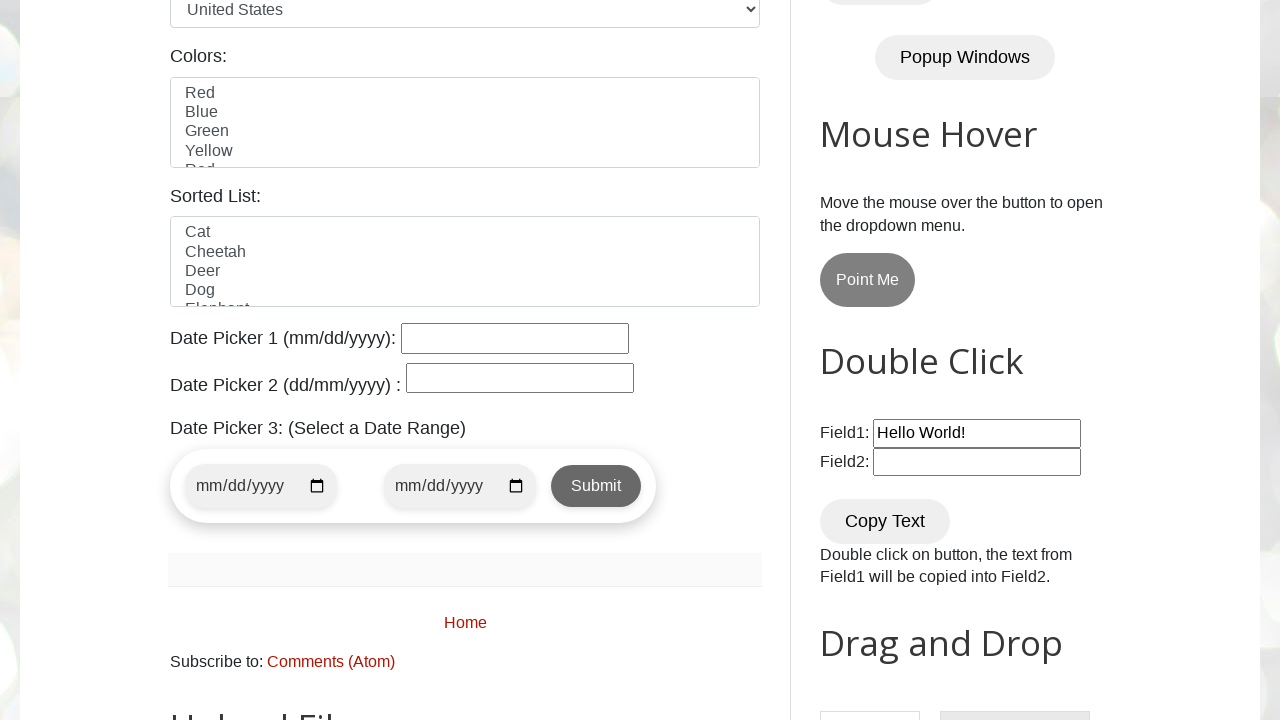

Verified Double Click header is enabled
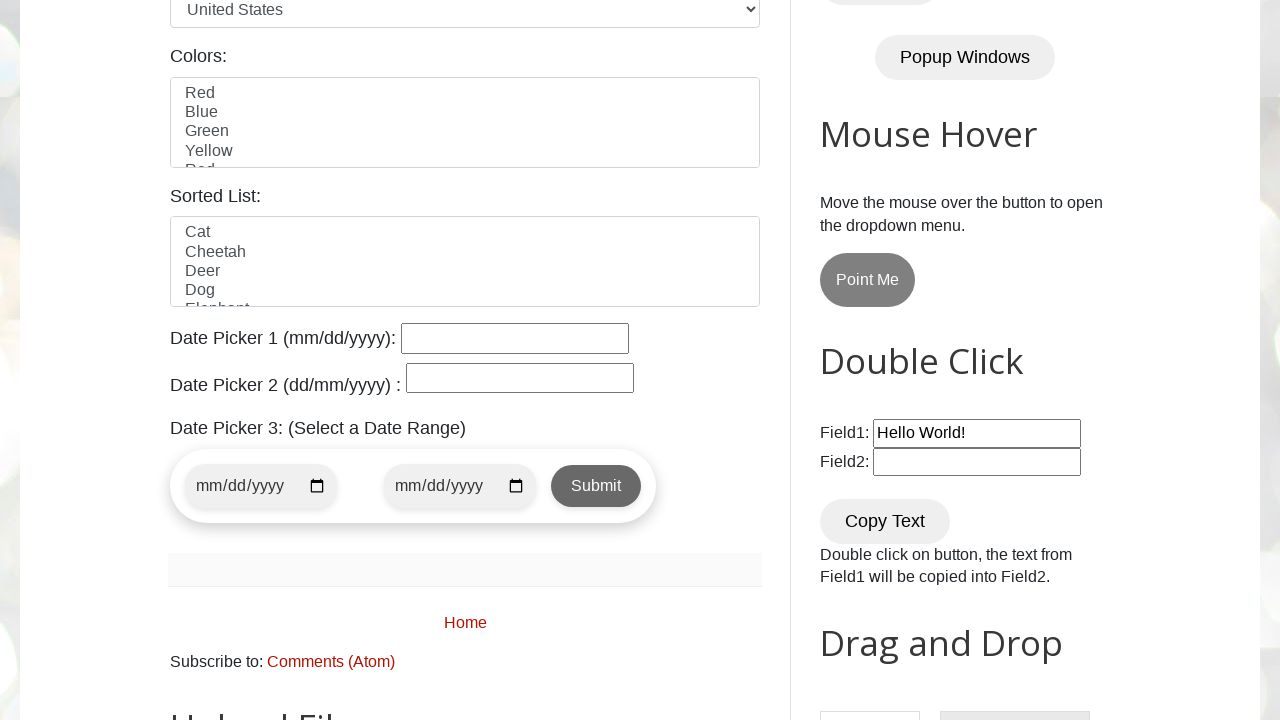

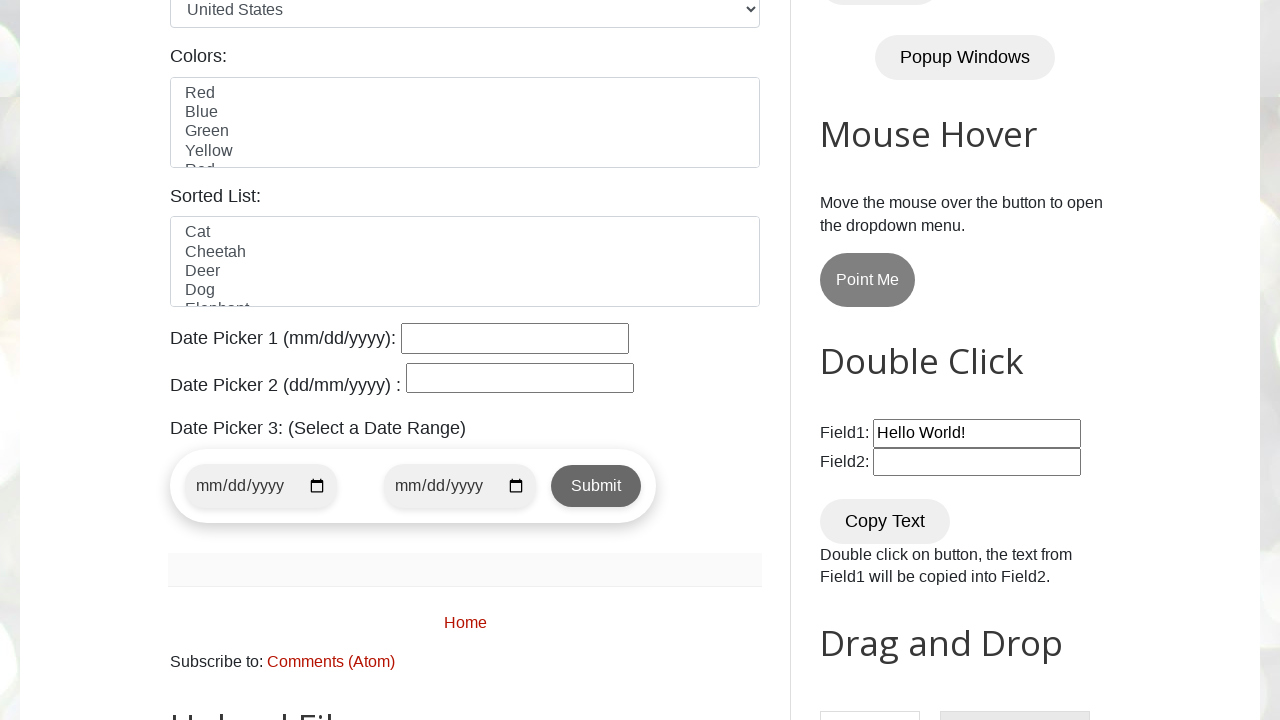